Tests the age page form by entering a name and age, submitting the form, and verifying the result message

Starting URL: https://kristinek.github.io/site/examples/age

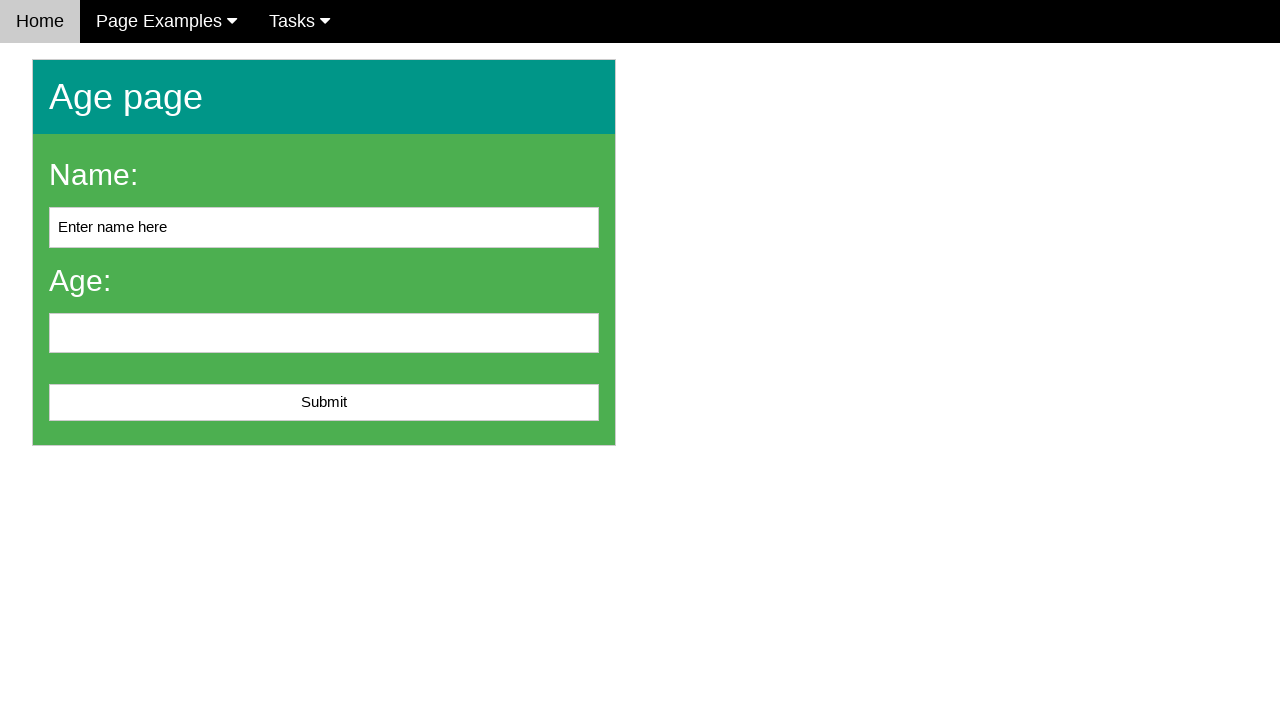

Filled name field with 'John Smith' on #name
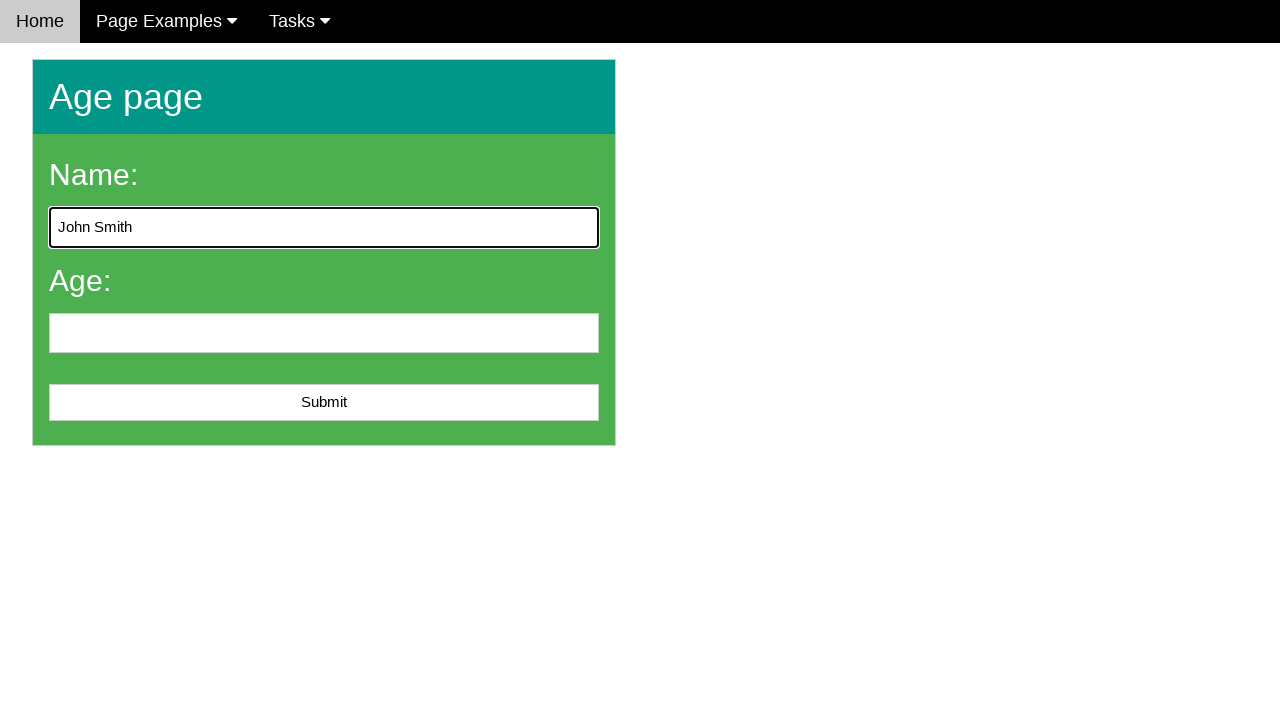

Filled age field with '25' on #age
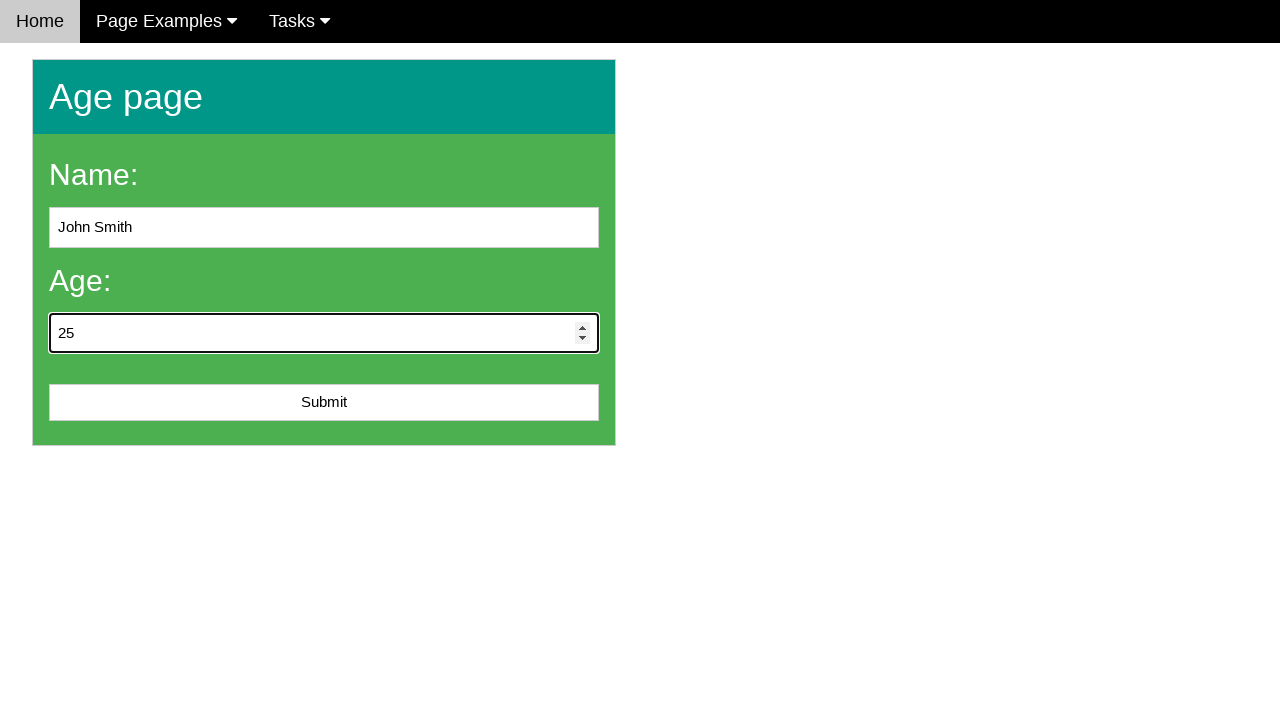

Clicked submit button to submit the age form at (324, 403) on #submit
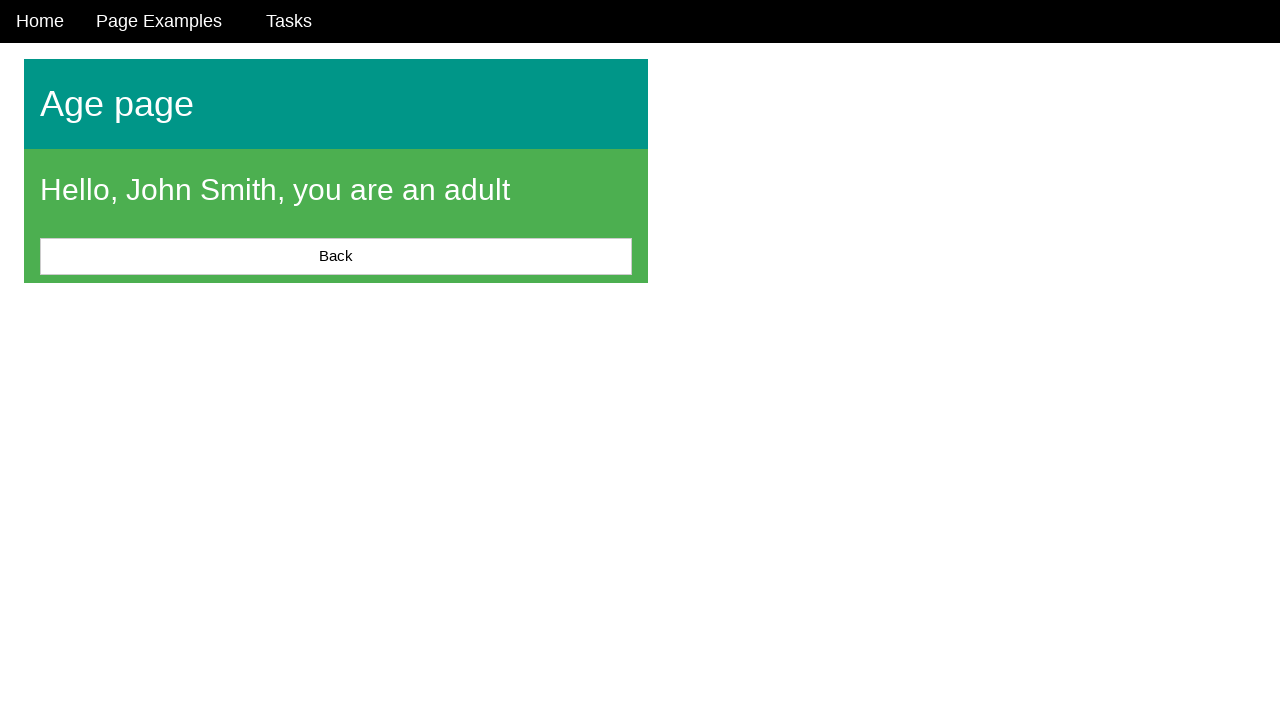

Result message appeared after form submission
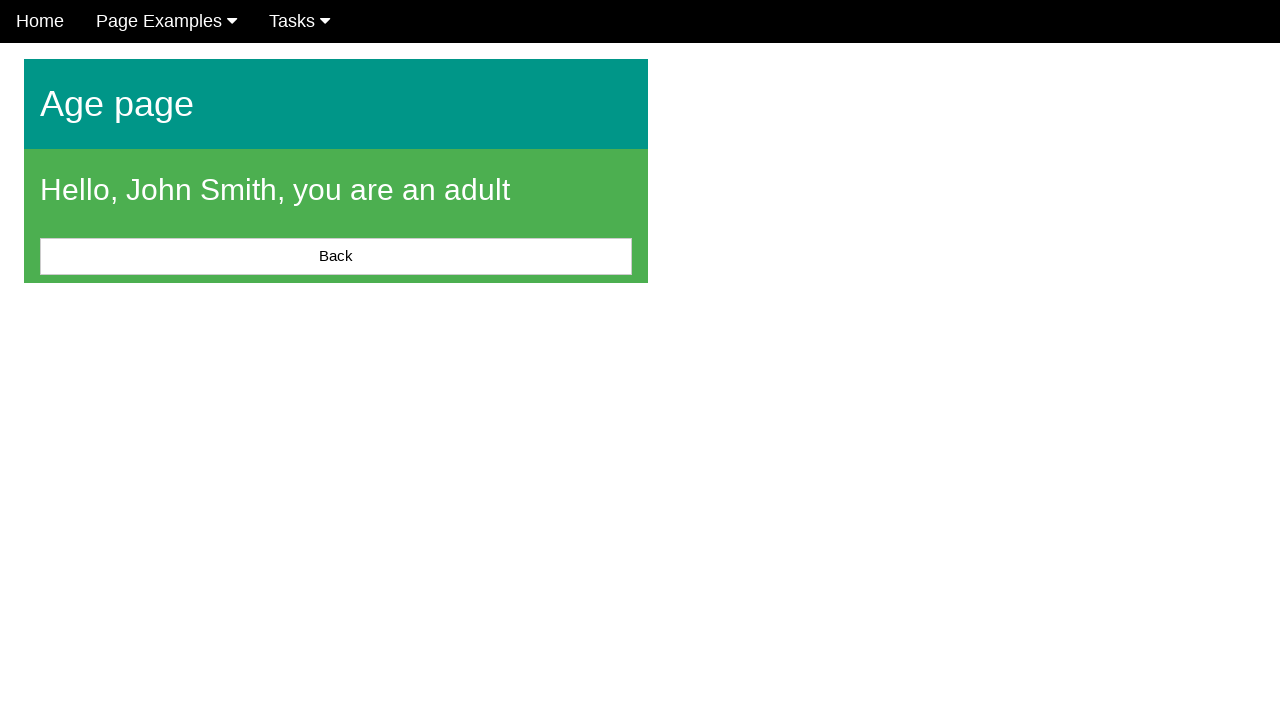

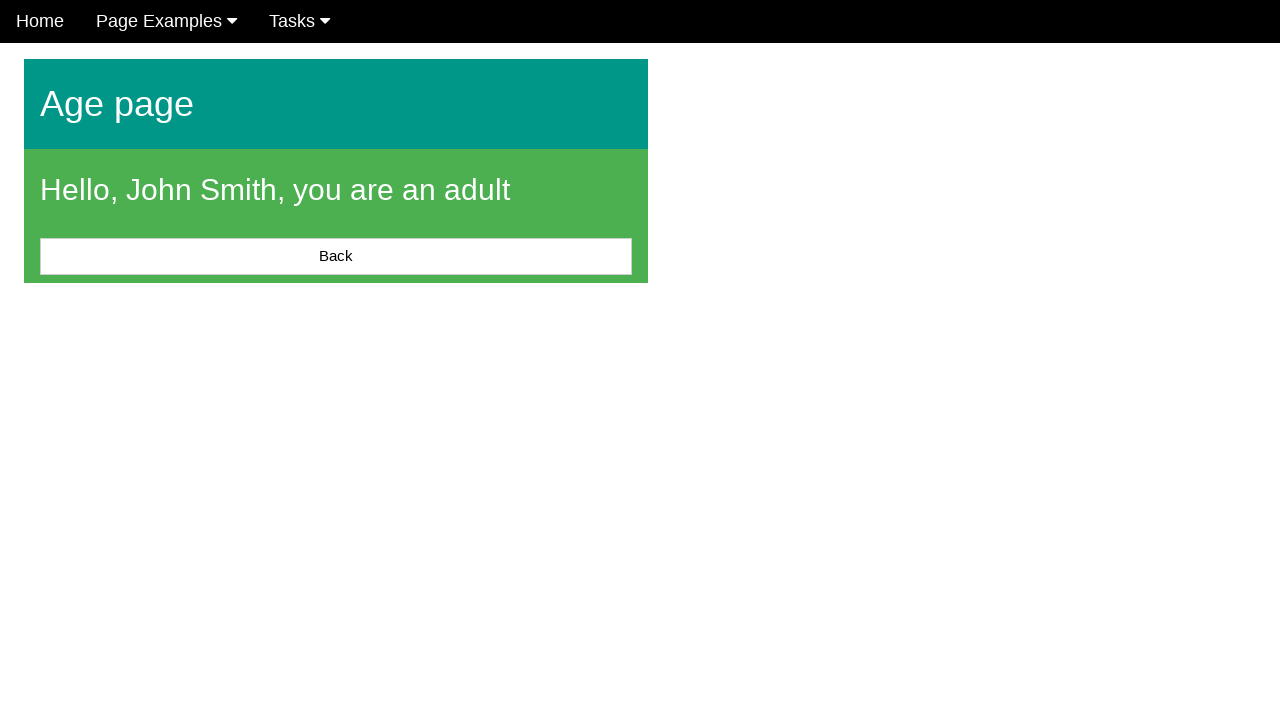